Tests that searching with a text query leads to search results page with relevant results

Starting URL: https://www.uni-stuttgart.de/en/

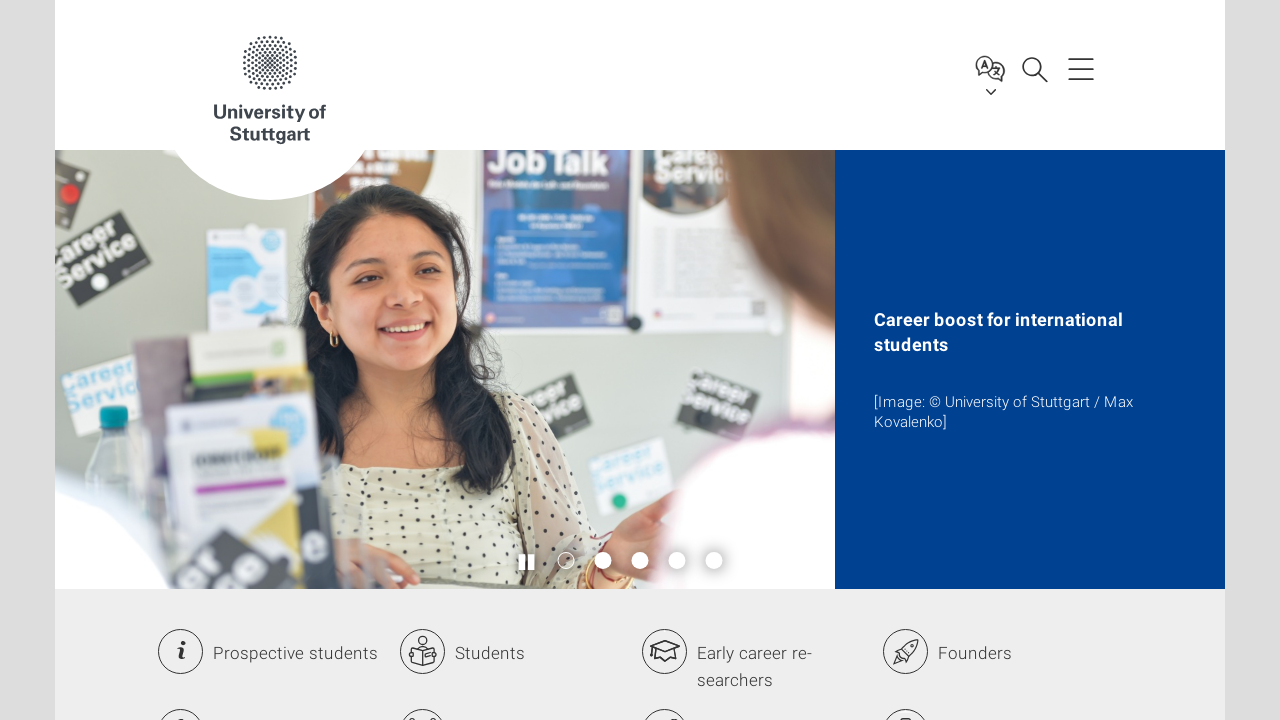

Clicked search button to open search at (1034, 68) on #search button
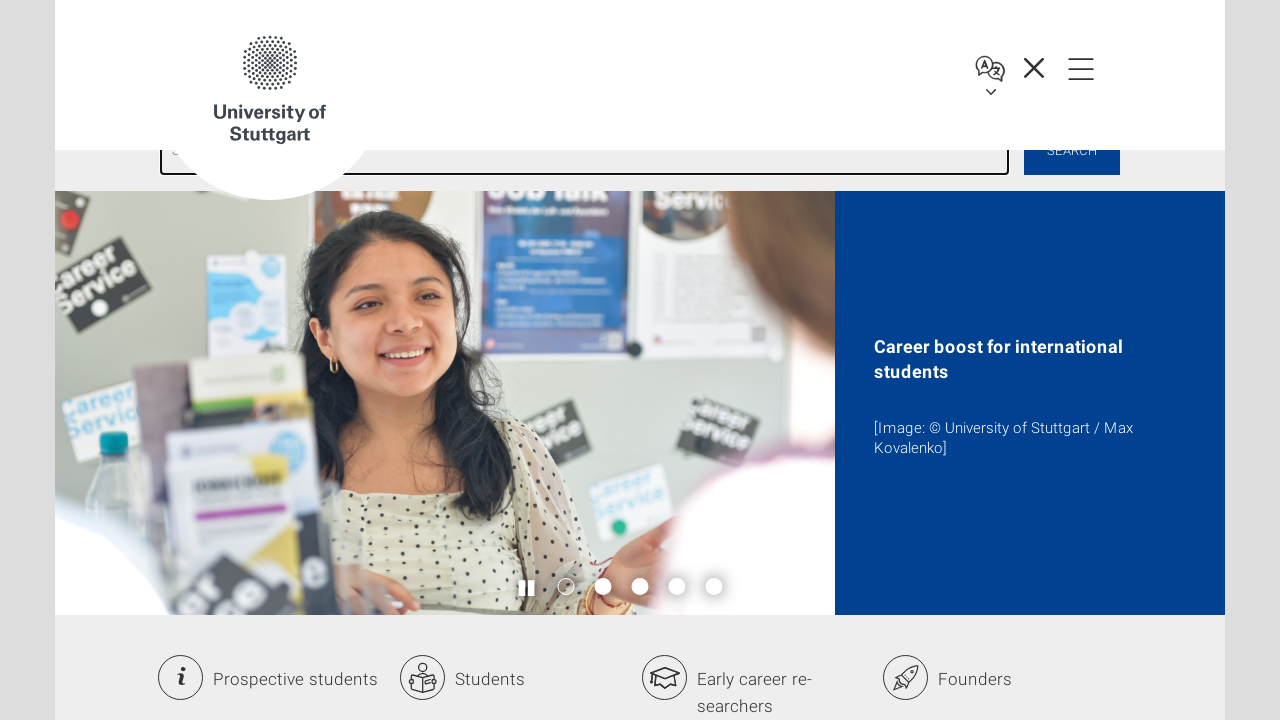

Search box appeared and is ready for input
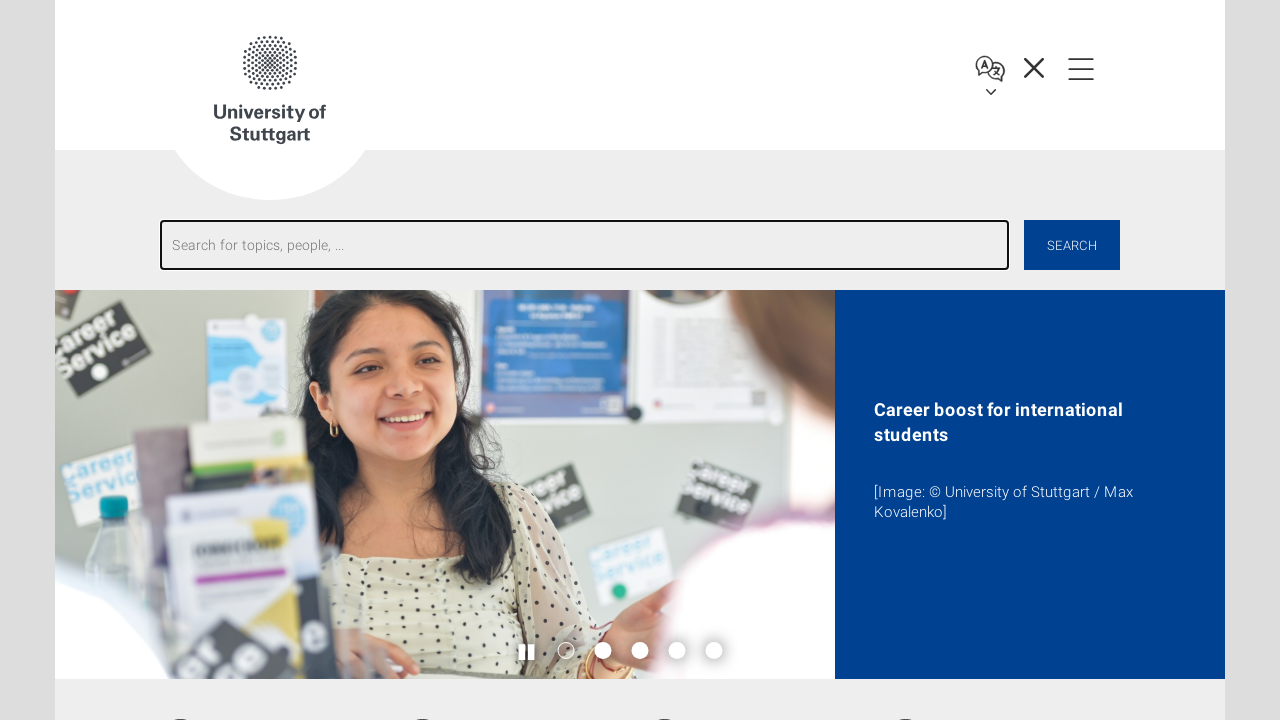

Filled search field with 'Brazil' on input[name='q']
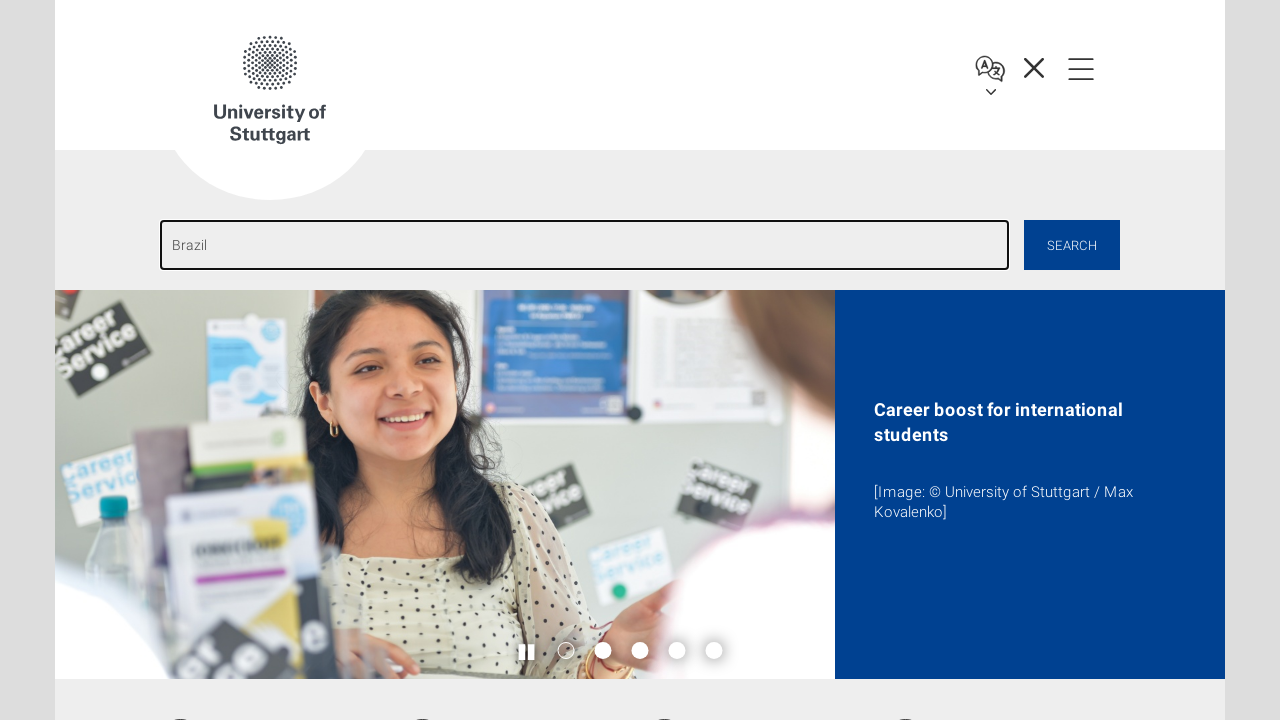

Clicked search submit button at (1072, 245) on form[action='https://www.uni-stuttgart.de/en/search/'] input[type='submit']
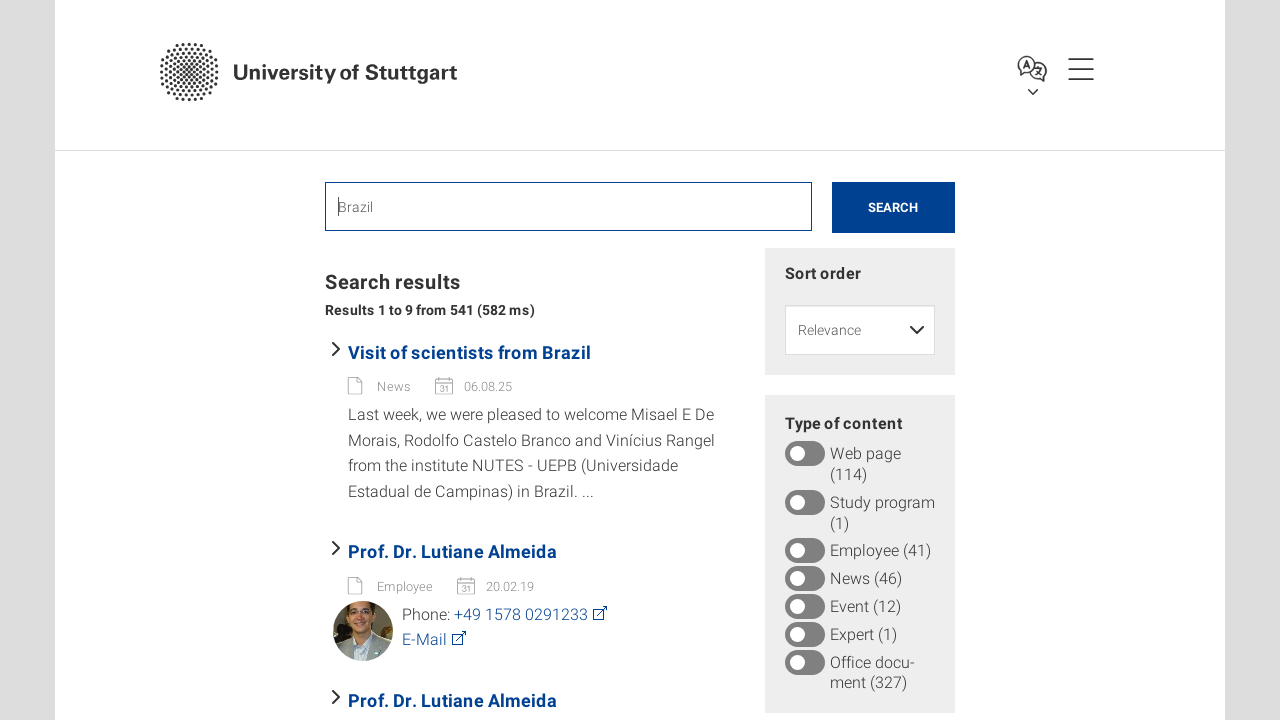

Search results page loaded with relevant results
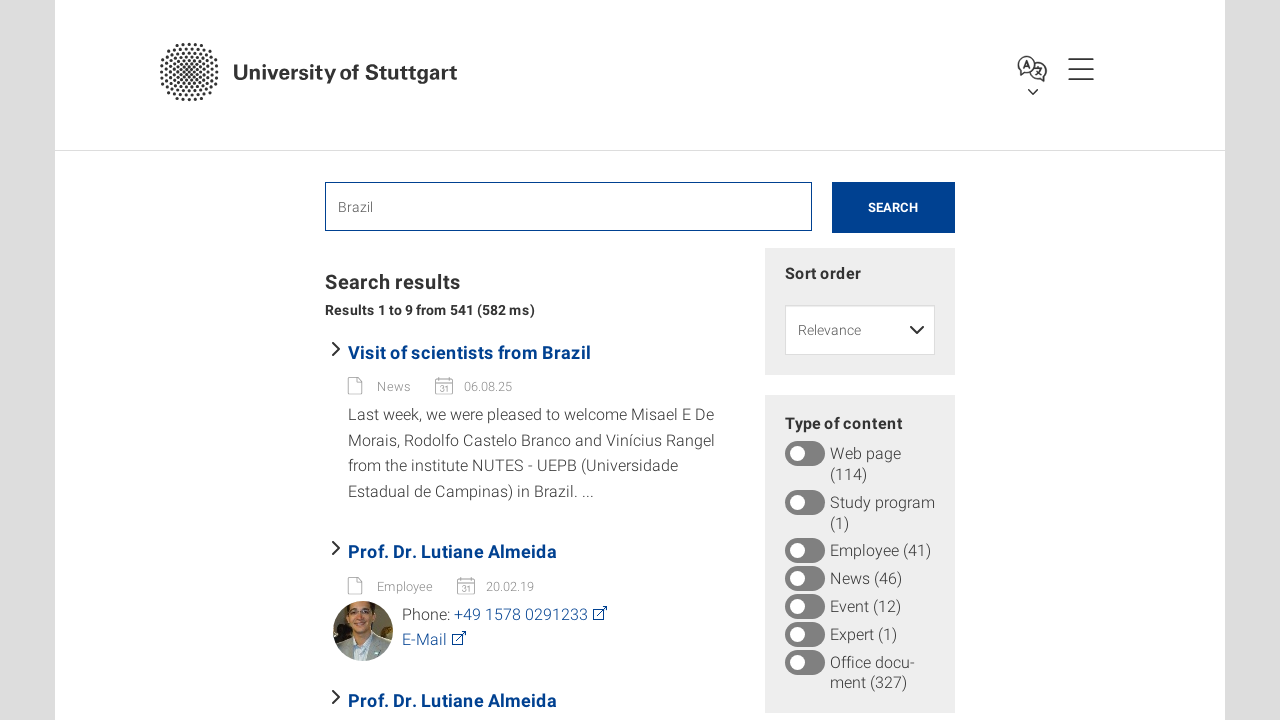

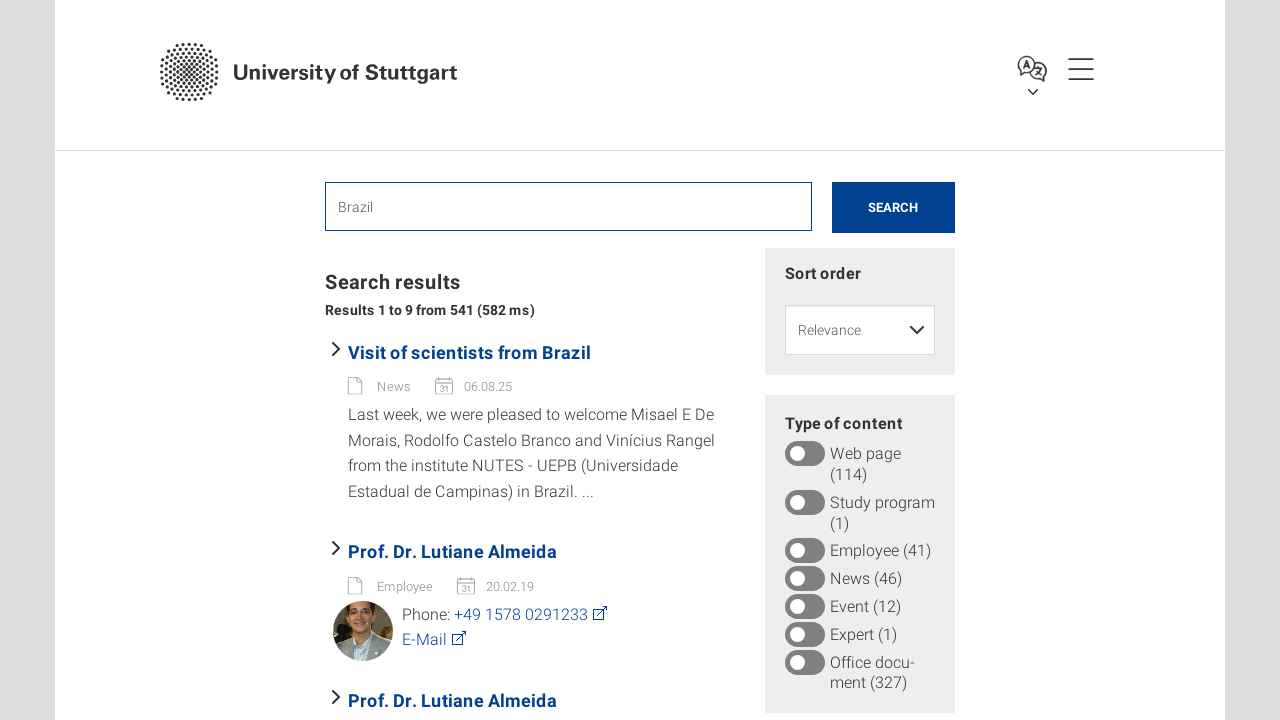